Tests the double click button functionality by double-clicking the button and verifying the success message appears

Starting URL: https://demoqa.com/buttons

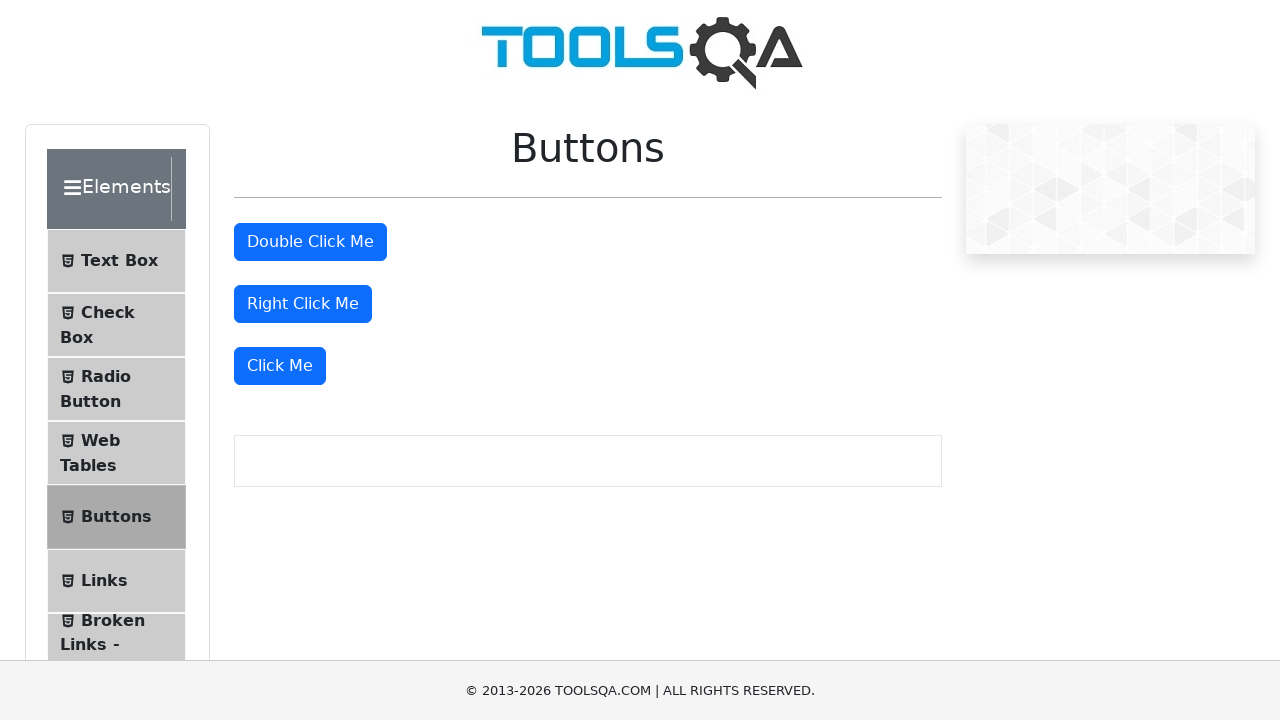

Double-clicked the double click button at (310, 242) on #doubleClickBtn
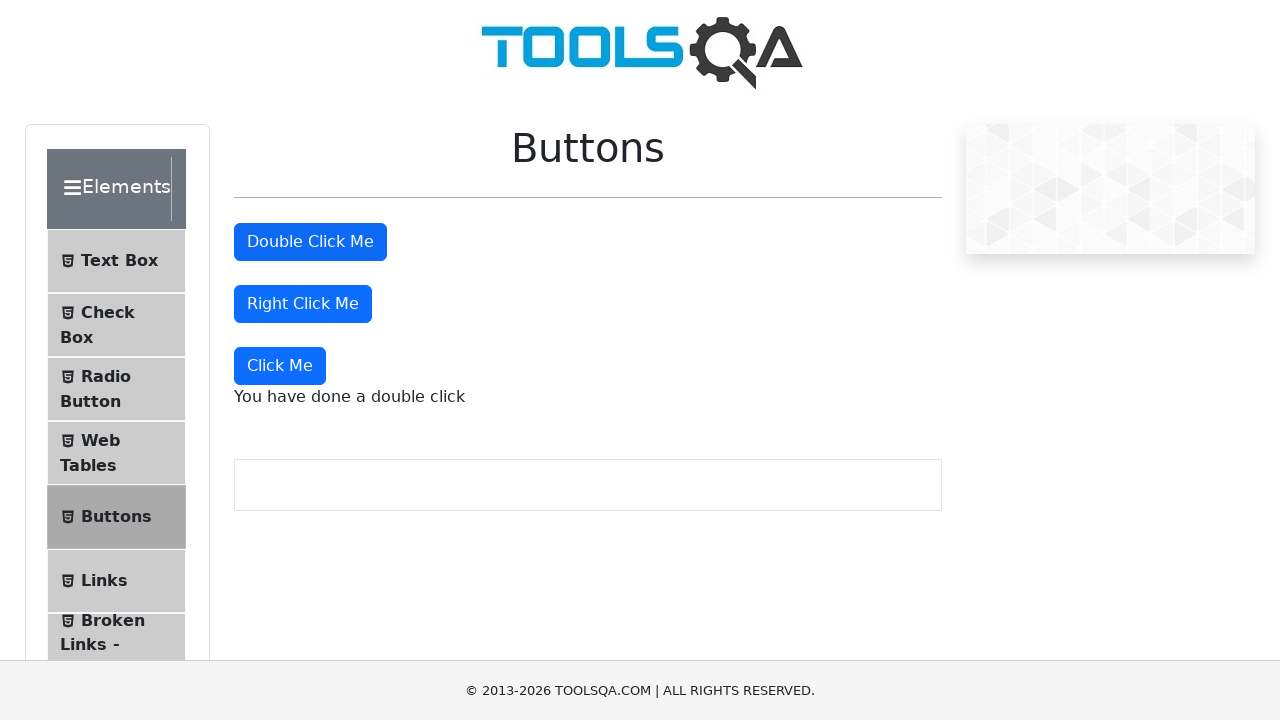

Success message appeared after double-clicking
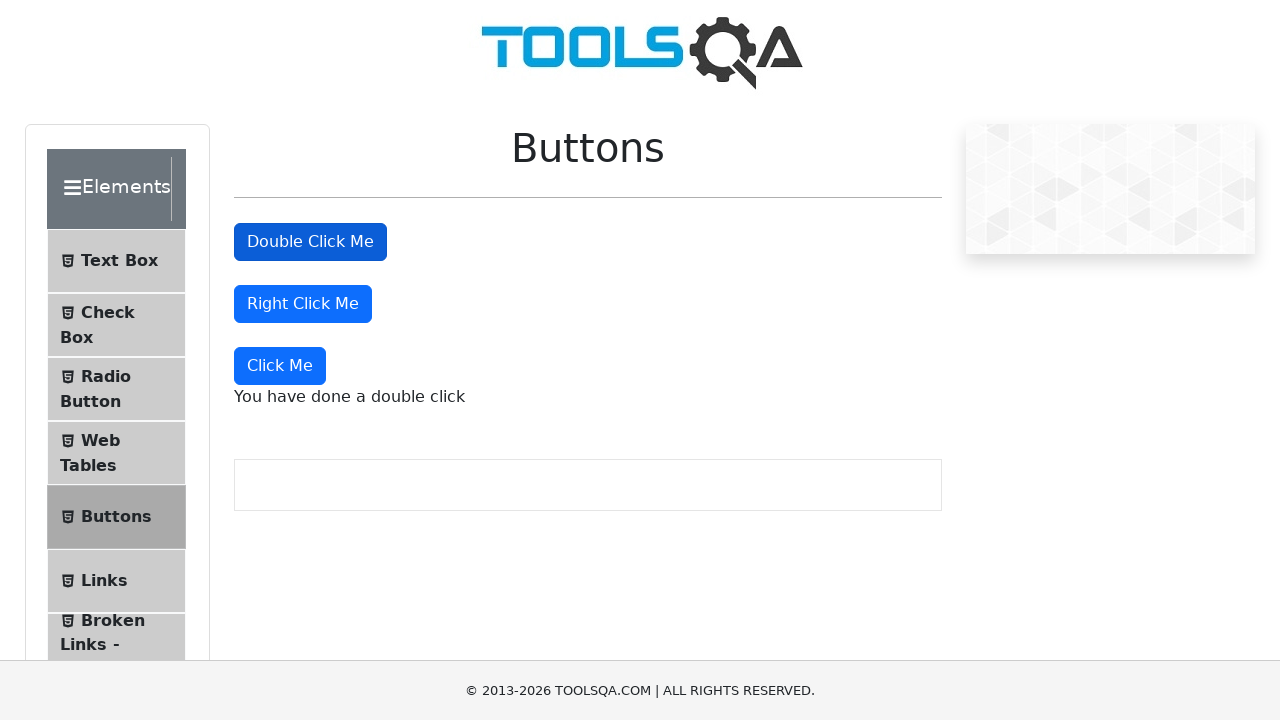

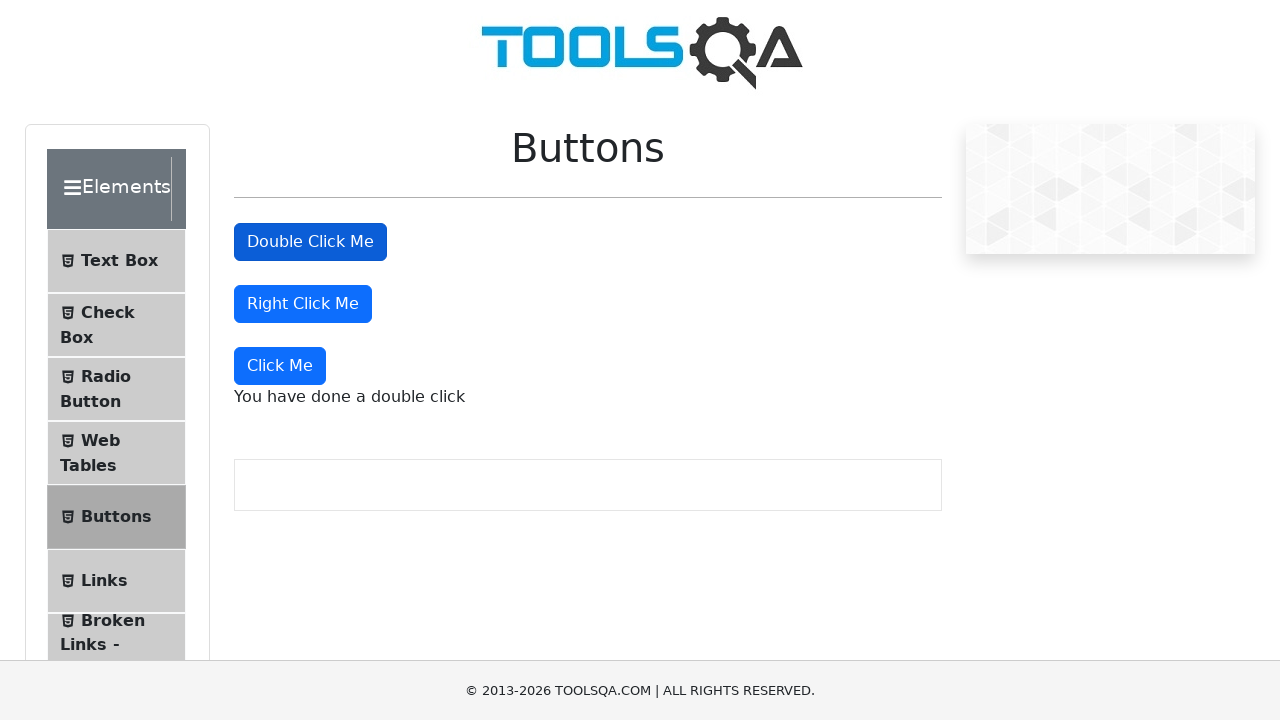